Tests that todo data persists after page reload, including completed state

Starting URL: https://demo.playwright.dev/todomvc

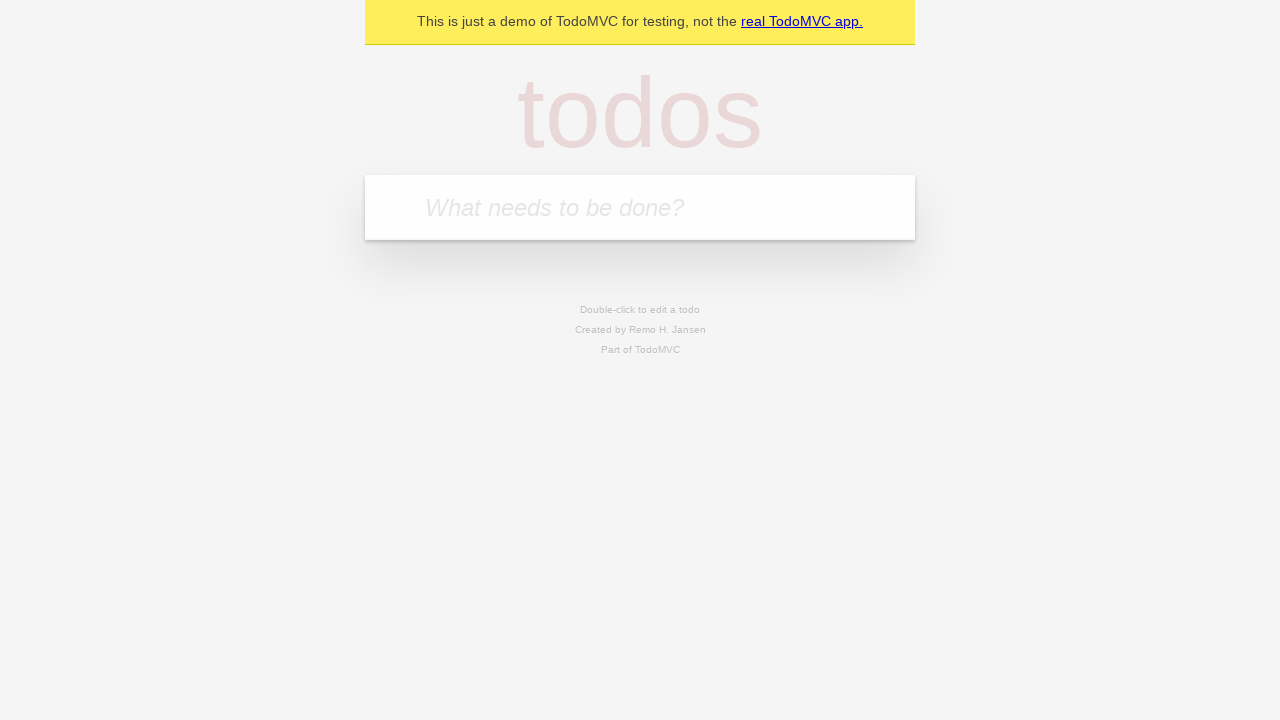

Filled todo input with 'buy some cheese' on internal:attr=[placeholder="What needs to be done?"i]
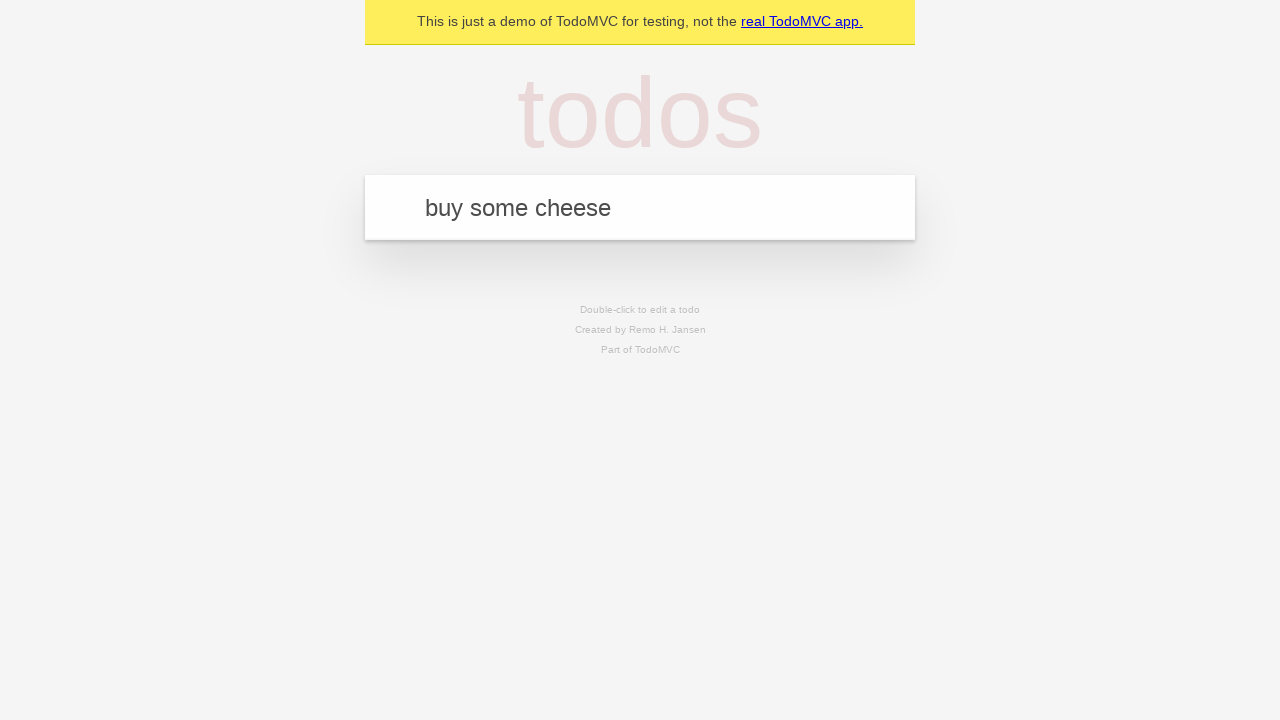

Pressed Enter to create first todo on internal:attr=[placeholder="What needs to be done?"i]
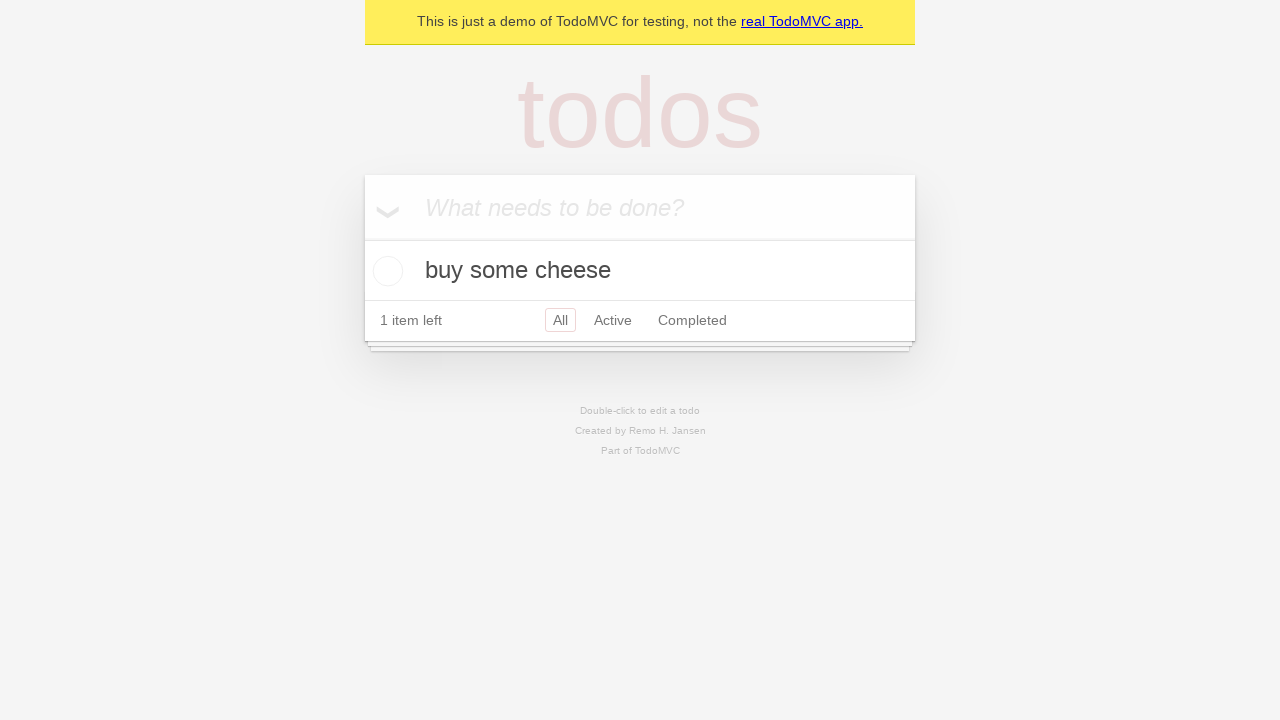

Filled todo input with 'feed the cat' on internal:attr=[placeholder="What needs to be done?"i]
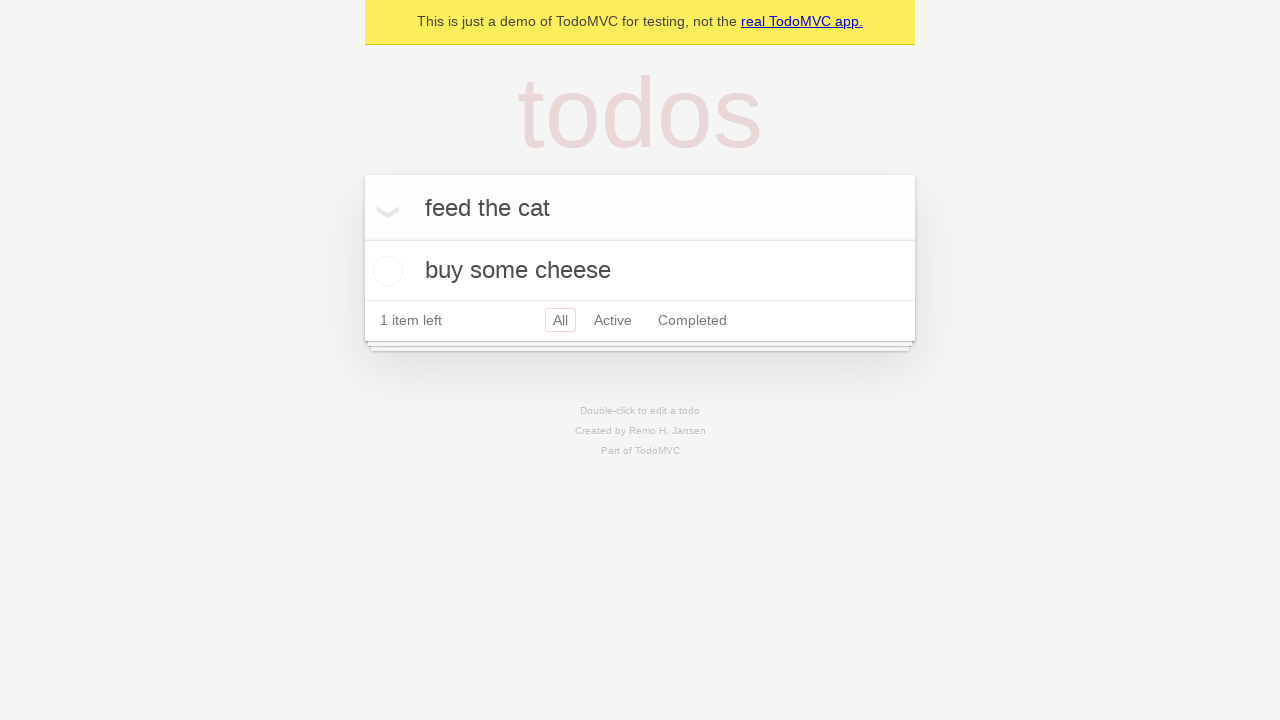

Pressed Enter to create second todo on internal:attr=[placeholder="What needs to be done?"i]
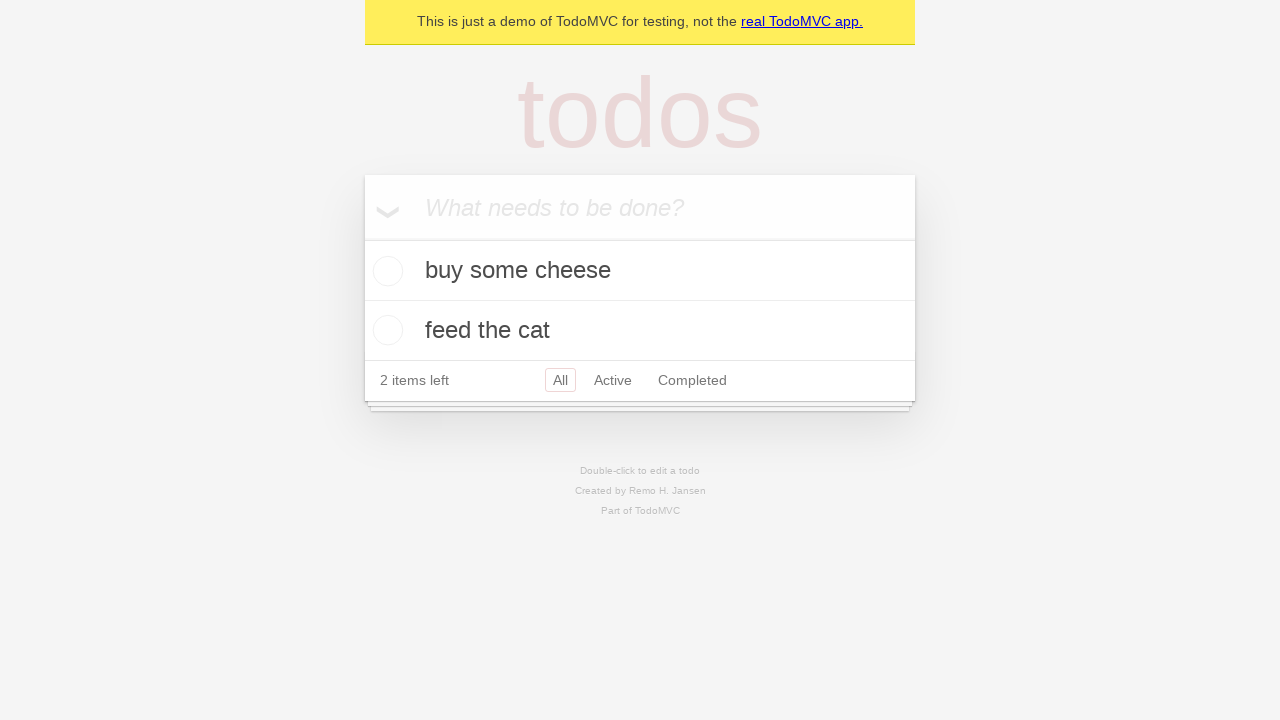

Checked the first todo item at (385, 271) on internal:testid=[data-testid="todo-item"s] >> nth=0 >> internal:role=checkbox
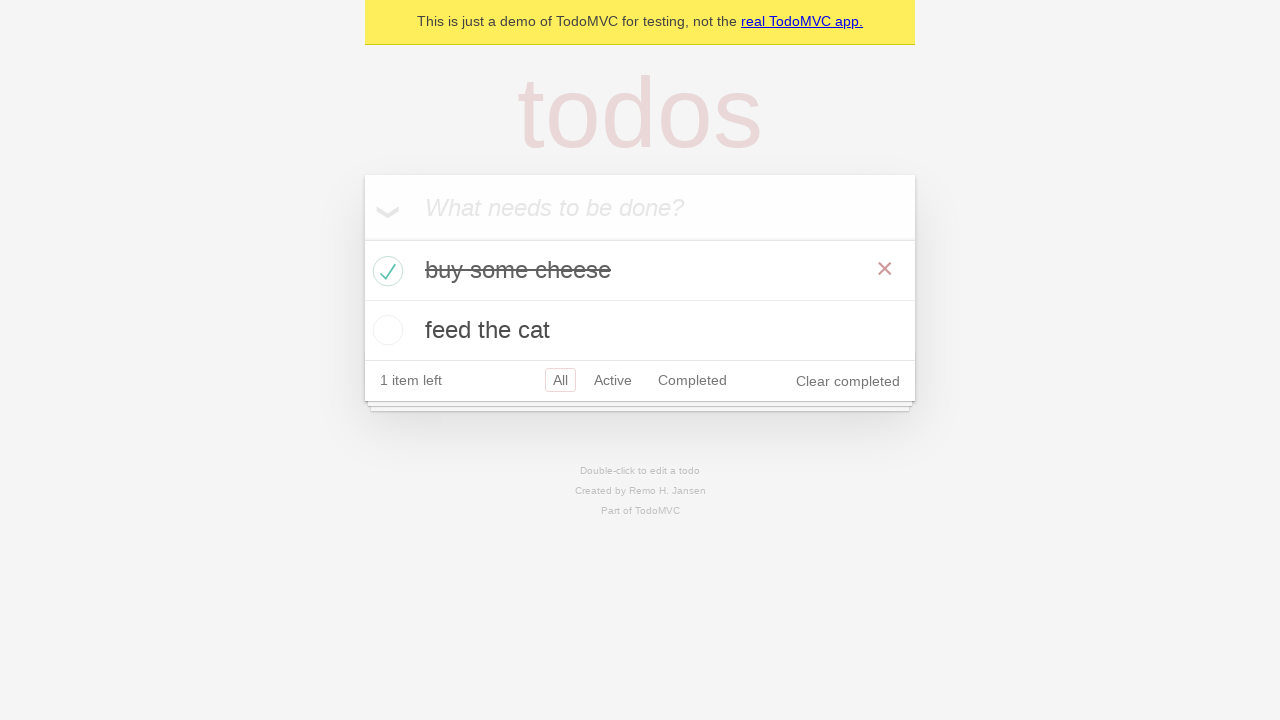

Reloaded the page to test data persistence
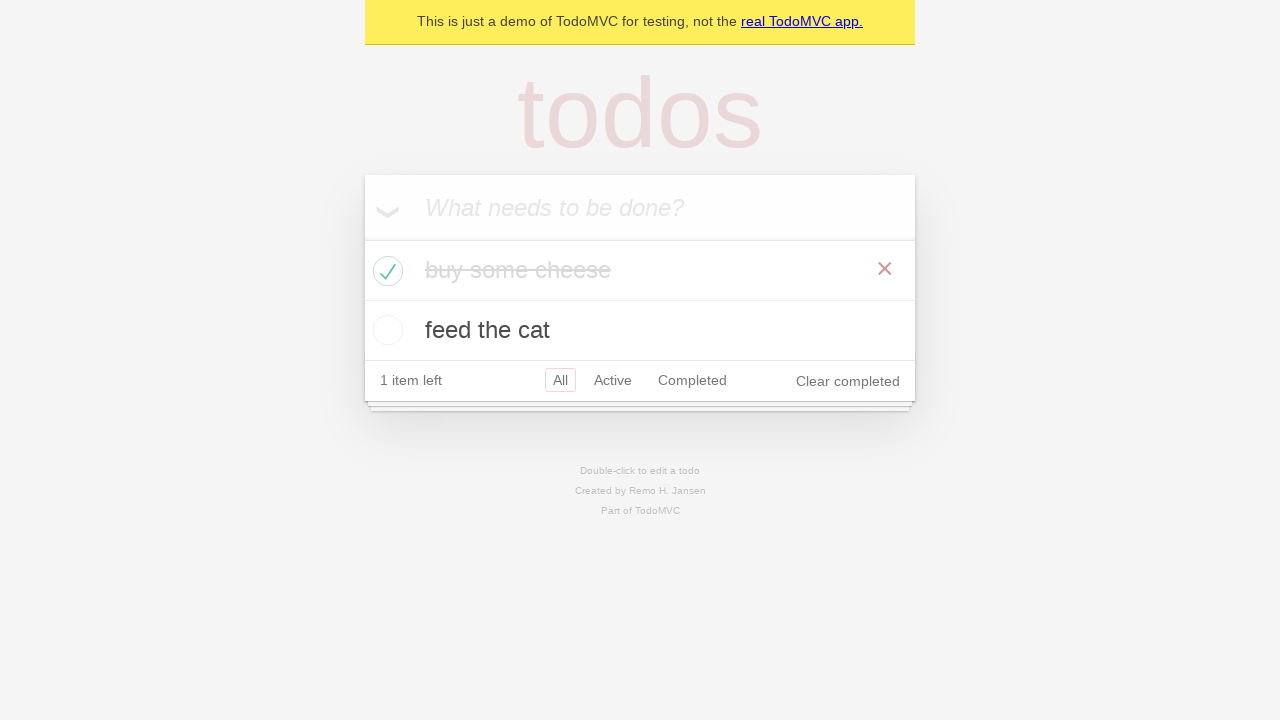

Waited for todo items to load after page reload
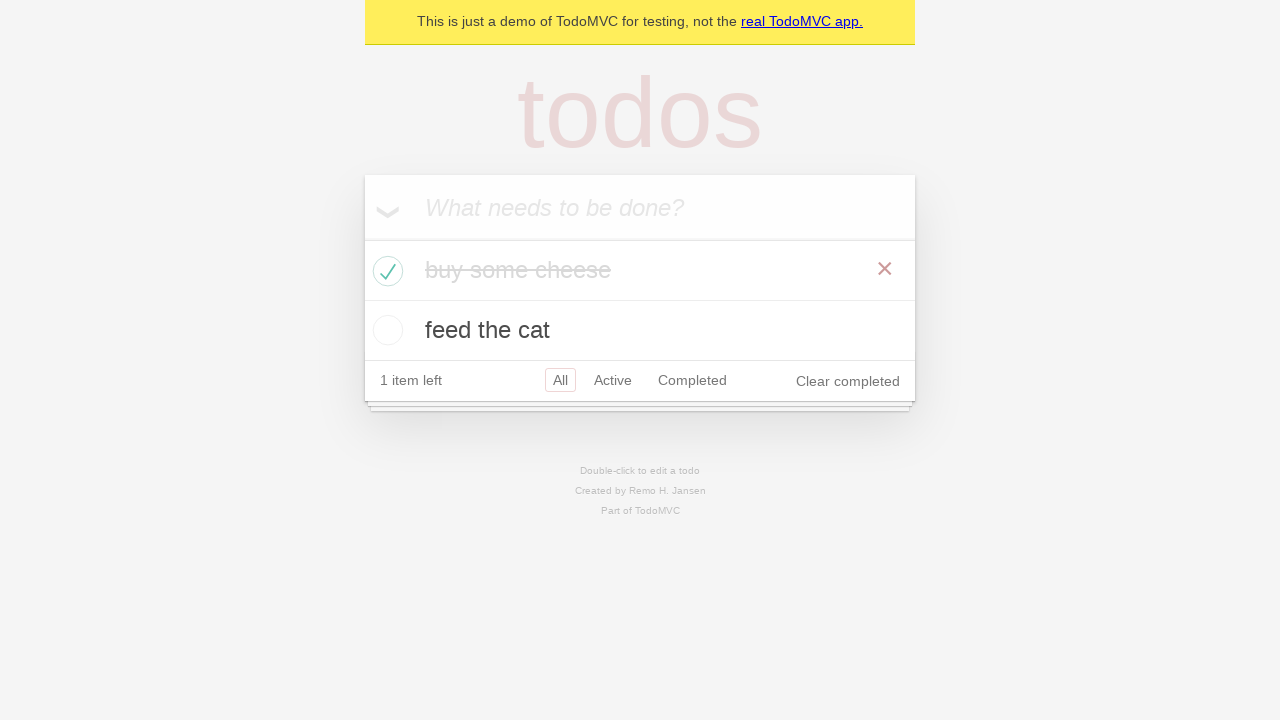

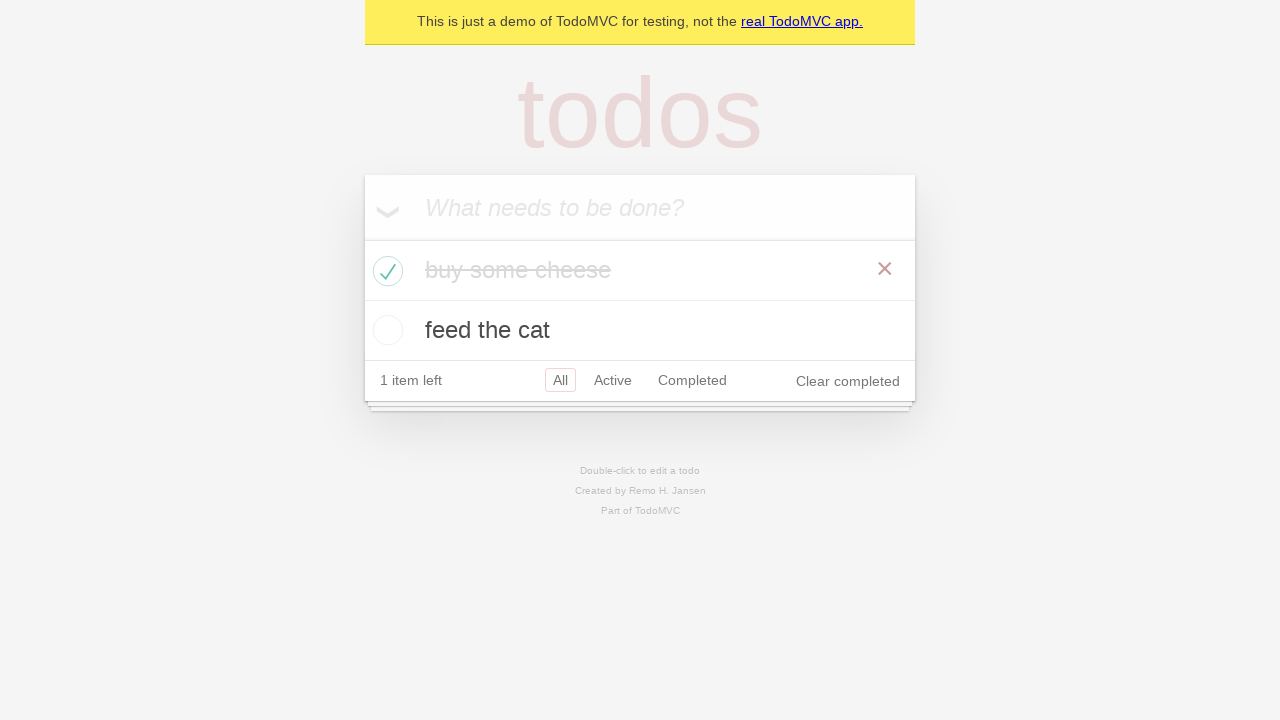